Navigates to the SHAFT framework homepage - this is a driver session management test with no additional actions beyond navigation

Starting URL: https://shafthq.github.io/

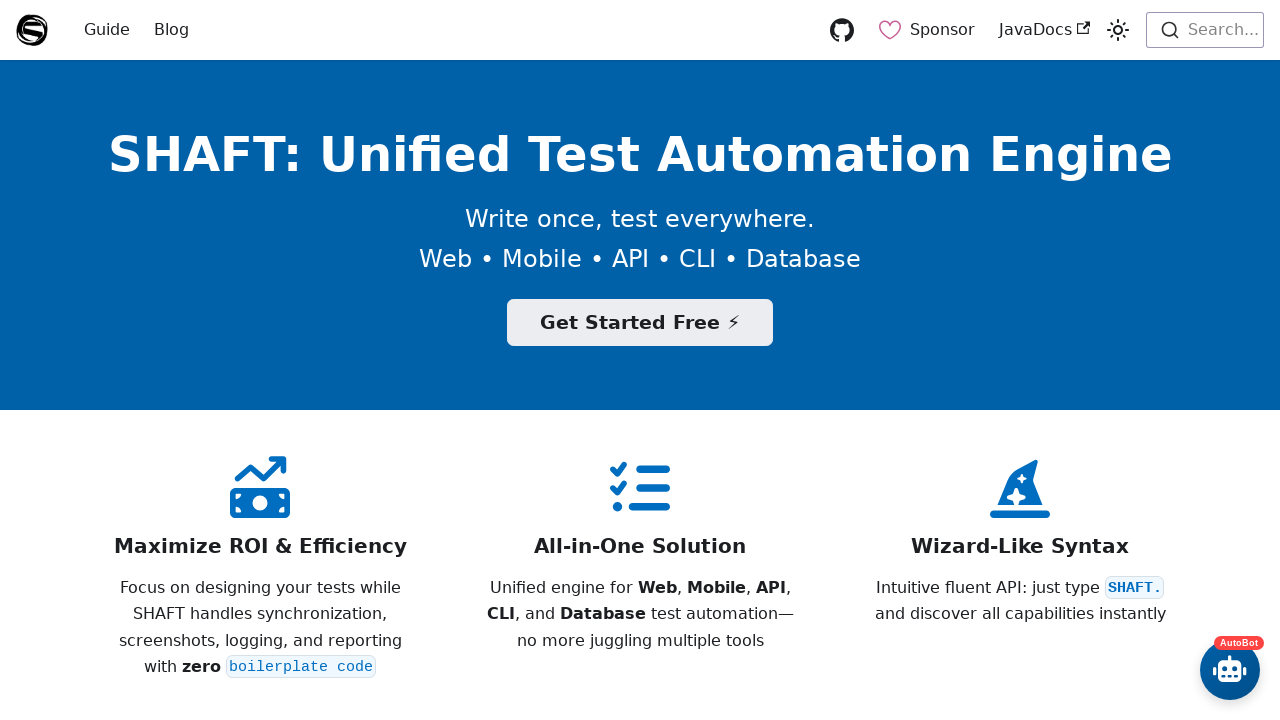

Navigated to SHAFT framework homepage and waited for DOM content to load
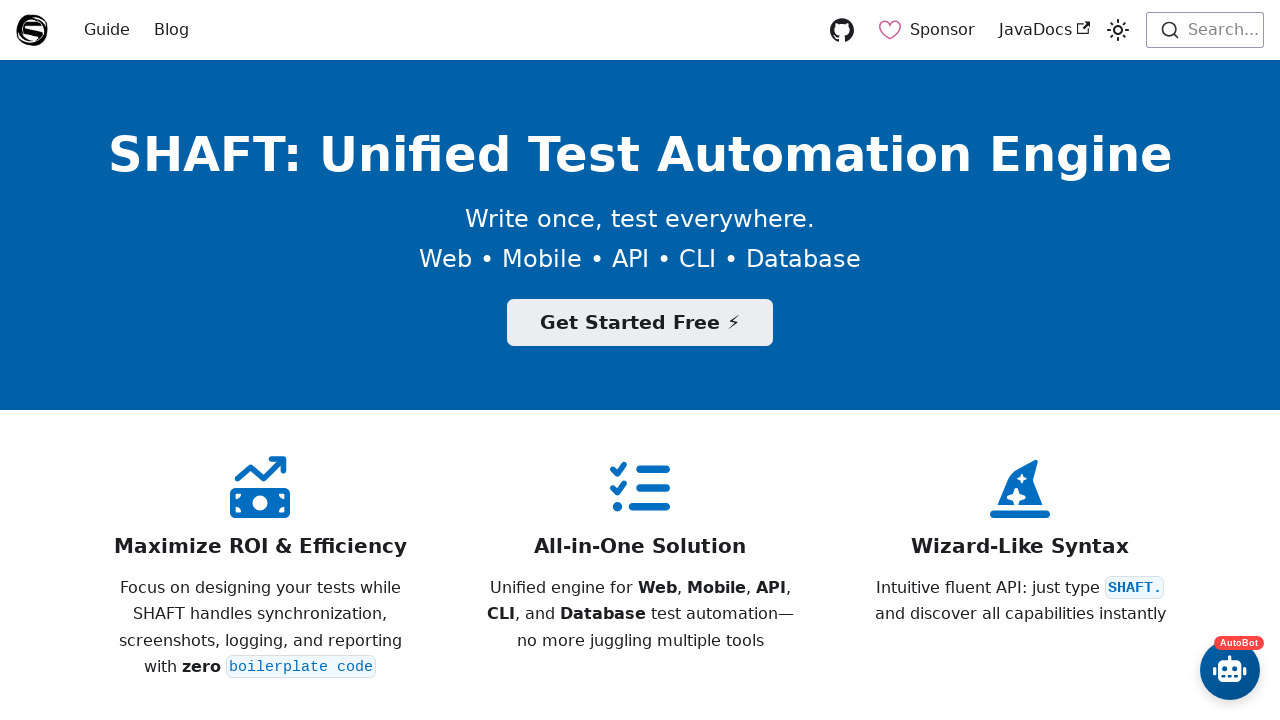

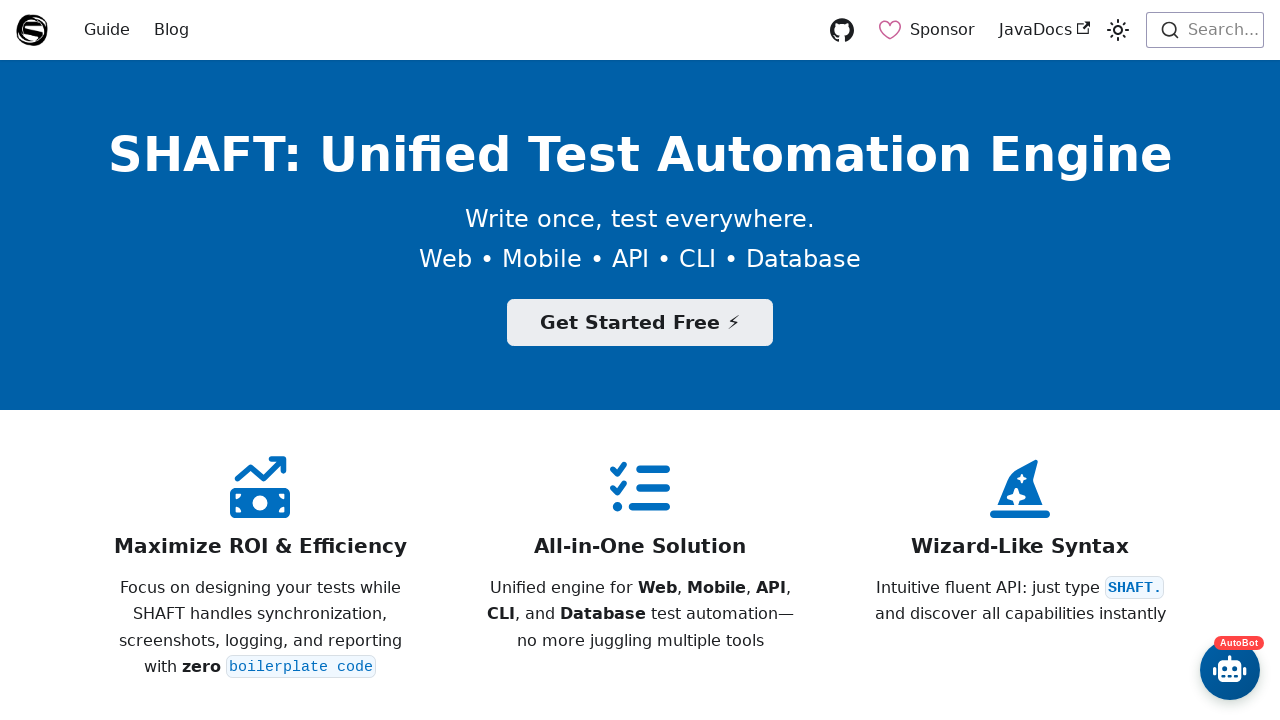